Tests button click functionality on DemoQA by navigating to the Elements section, clicking the Buttons menu item, and clicking the "Click Me" button to verify the dynamic click message is displayed.

Starting URL: https://demoqa.com

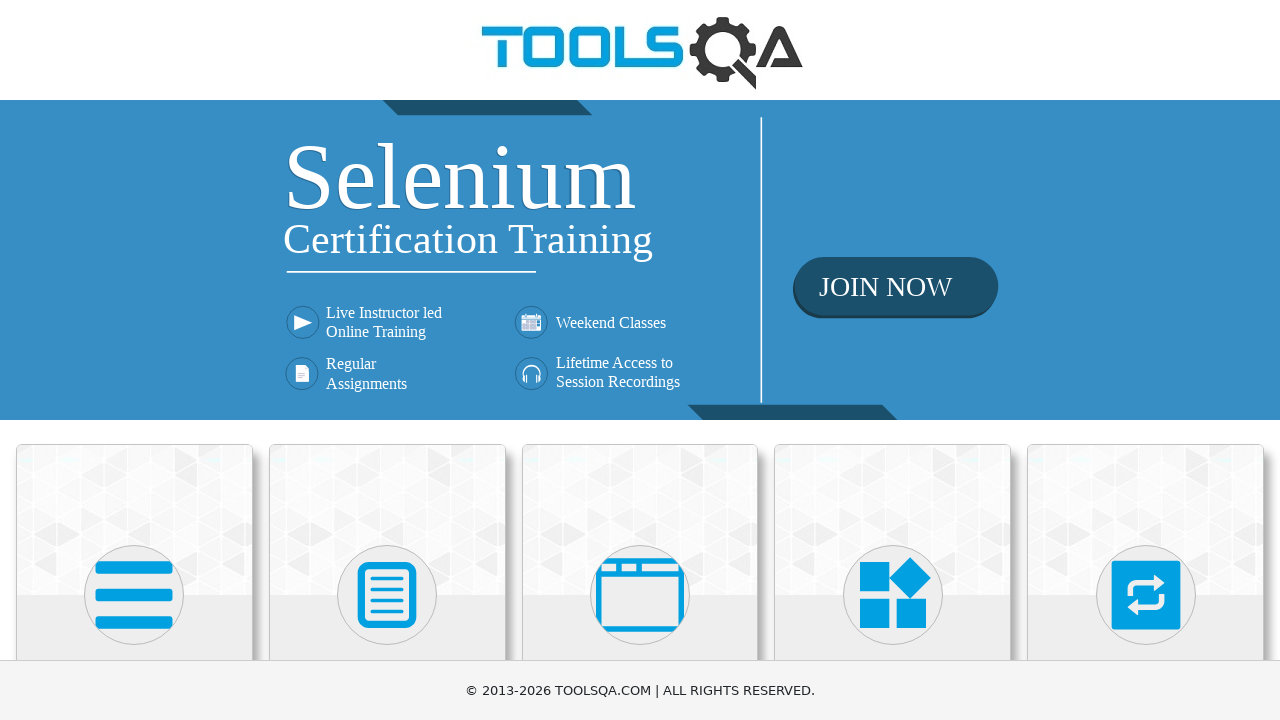

Clicked on Elements section card at (134, 360) on div.card-body
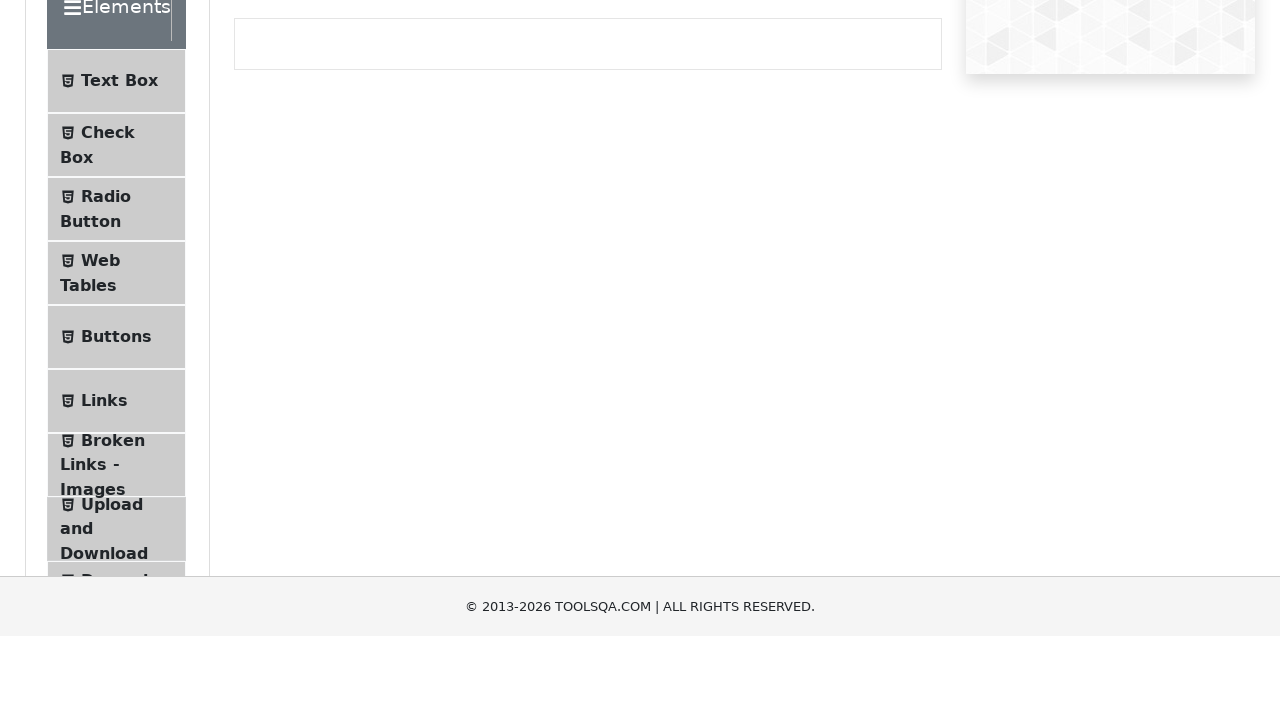

Buttons menu item became visible
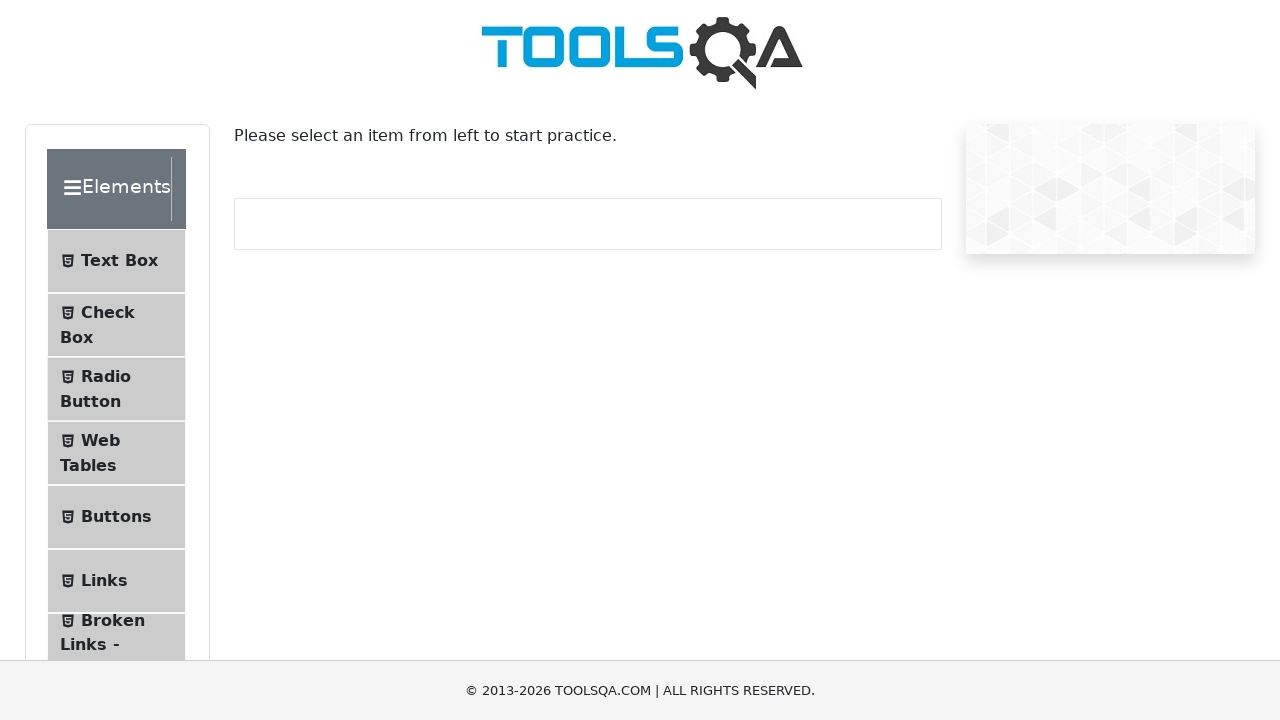

Clicked on Buttons menu item at (116, 517) on xpath=//span[.='Buttons']
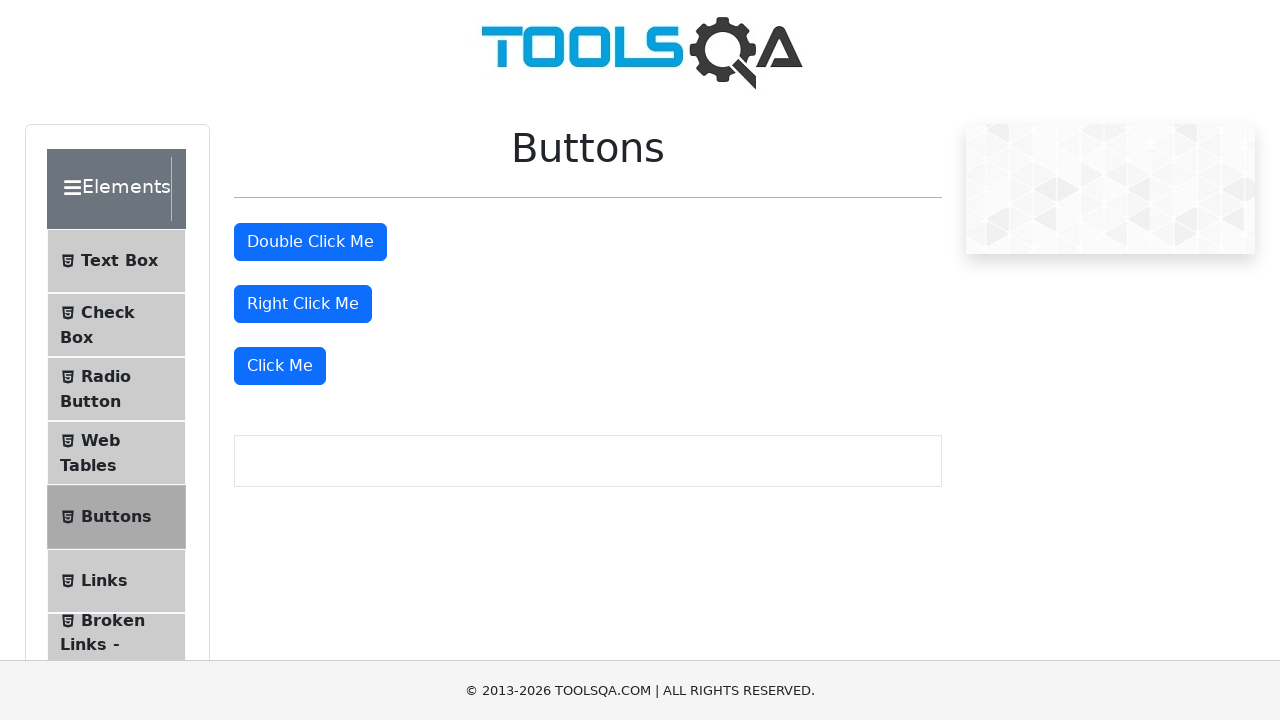

Click Me button became visible on Buttons page
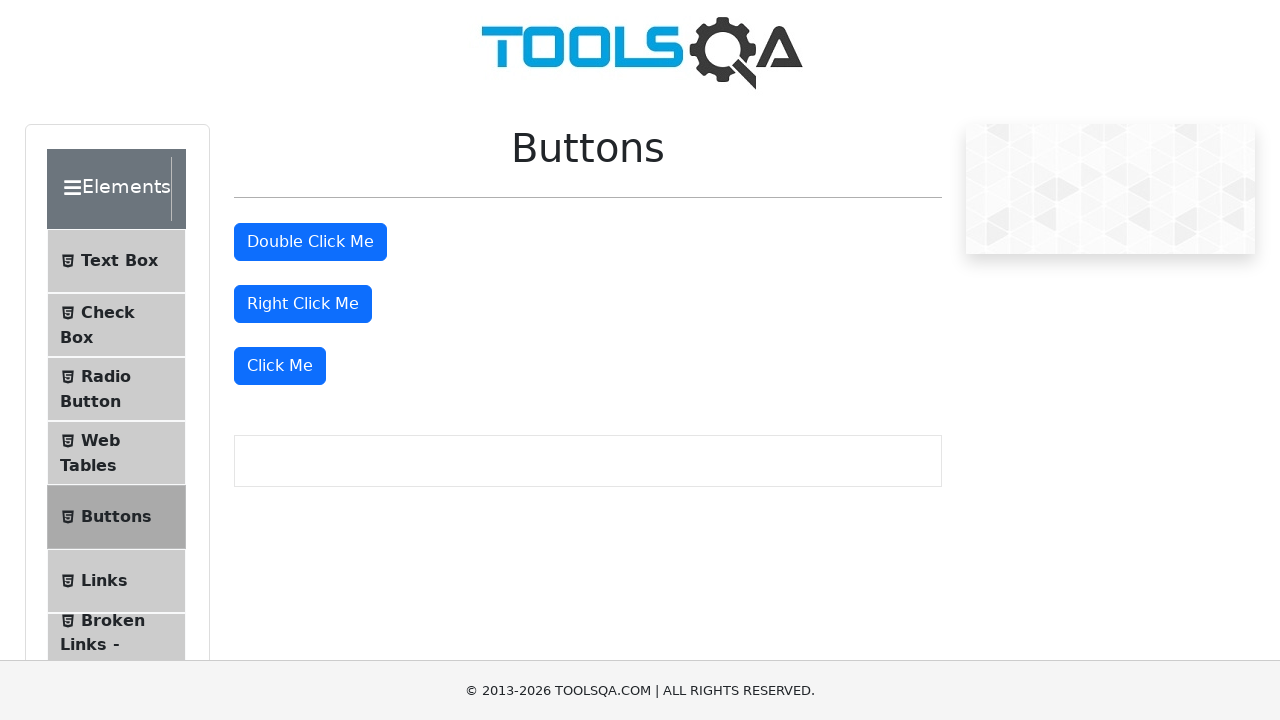

Clicked the Click Me button at (280, 366) on xpath=//button[.='Click Me']
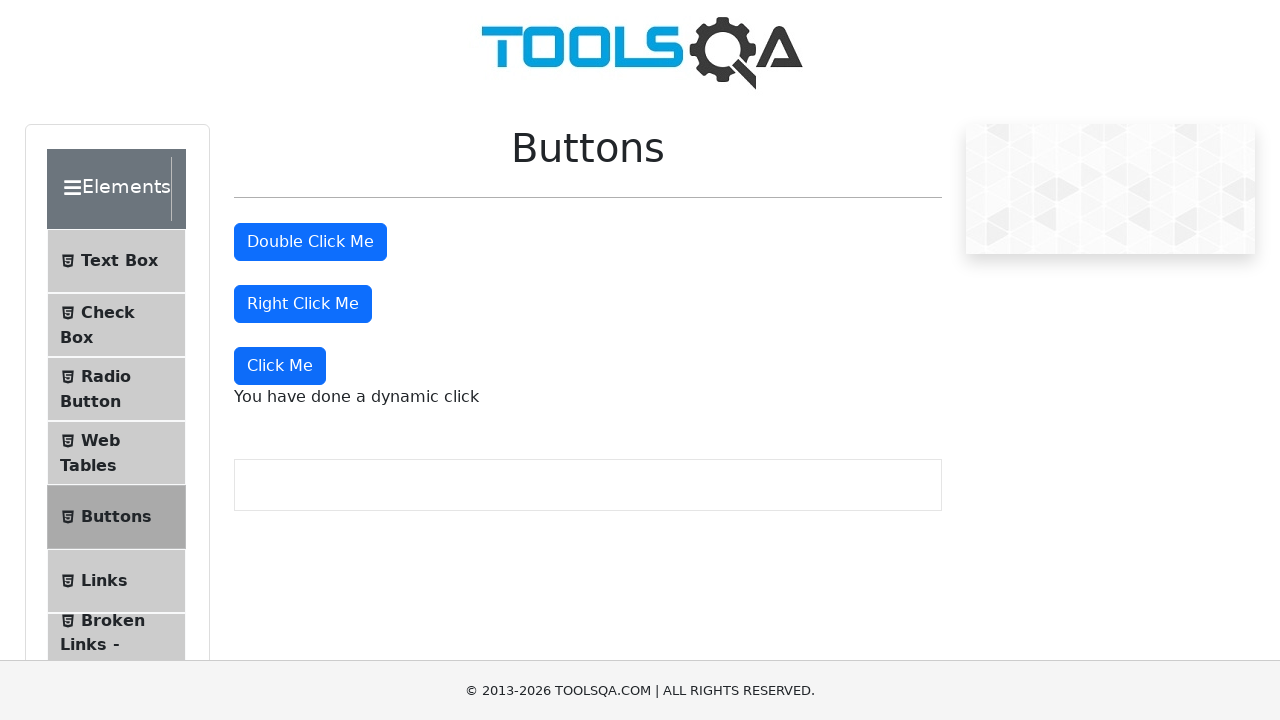

Dynamic click message appeared, verifying button click functionality
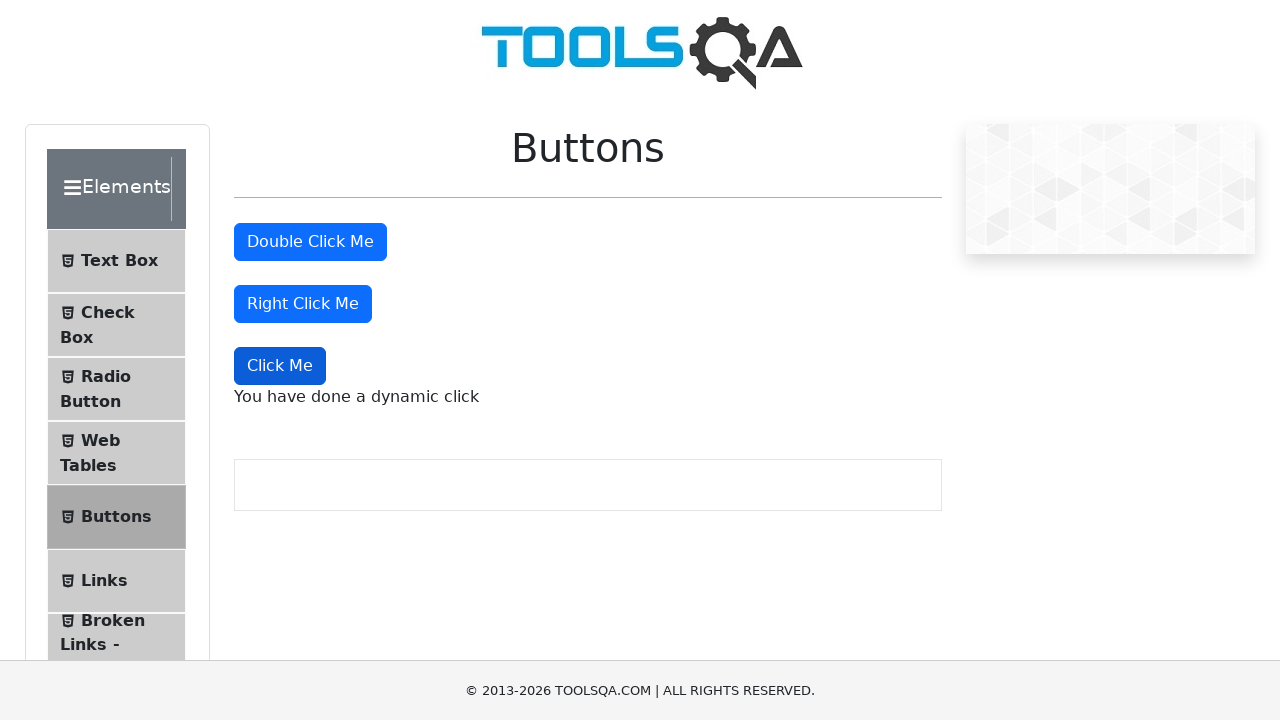

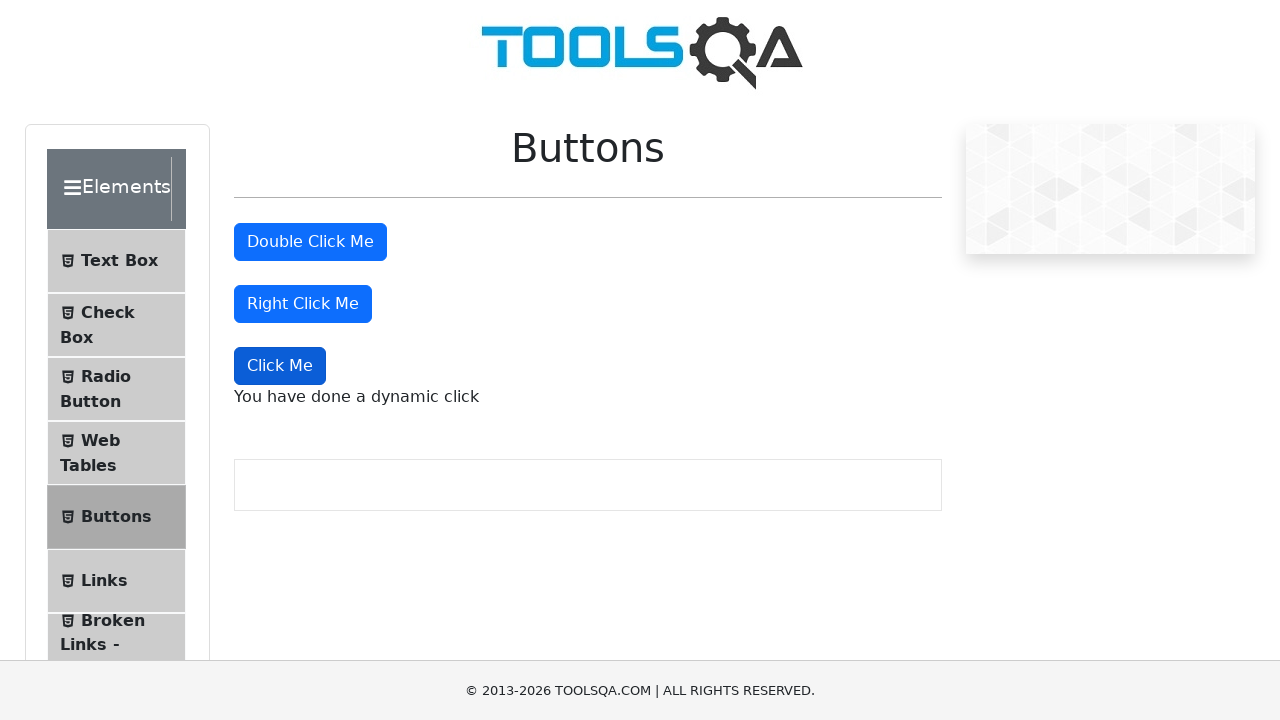